Tests progress bar functionality by starting it, monitoring progress until it reaches approximately 75%, then stopping it

Starting URL: http://www.uitestingplayground.com/progressbar

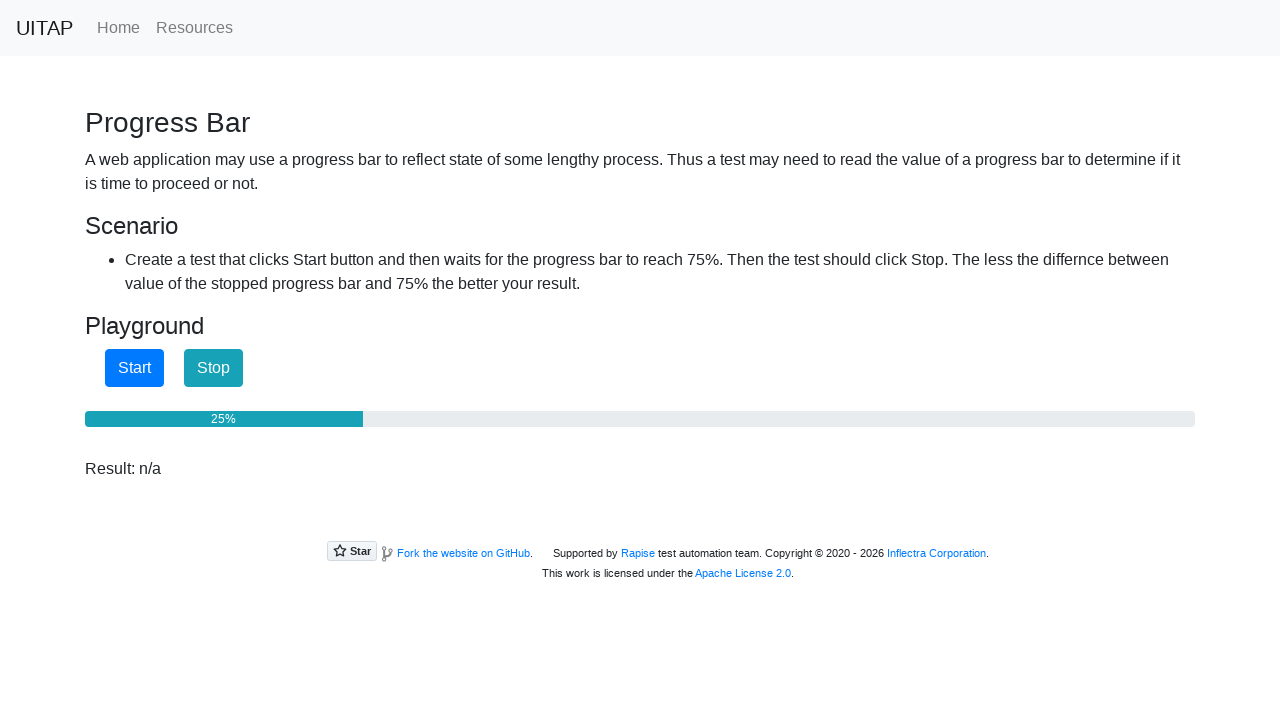

Clicked start button to begin progress bar at (134, 368) on #startButton
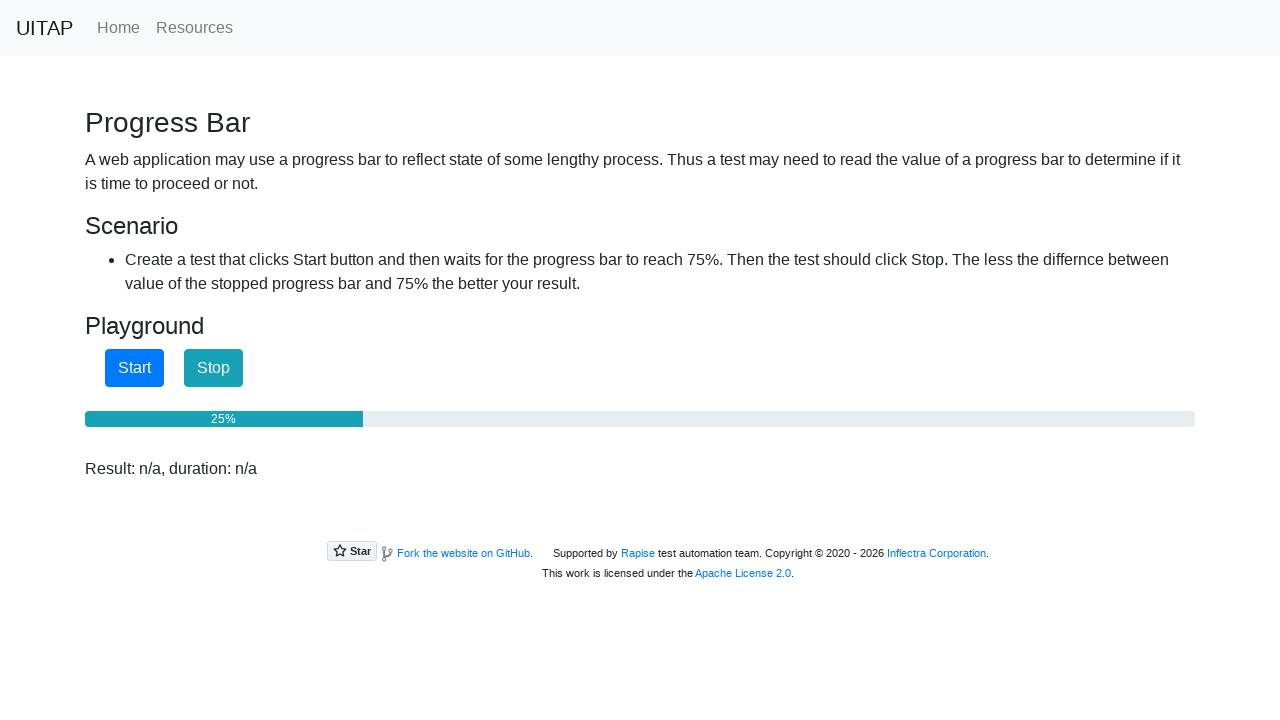

Progress bar reached approximately 75%
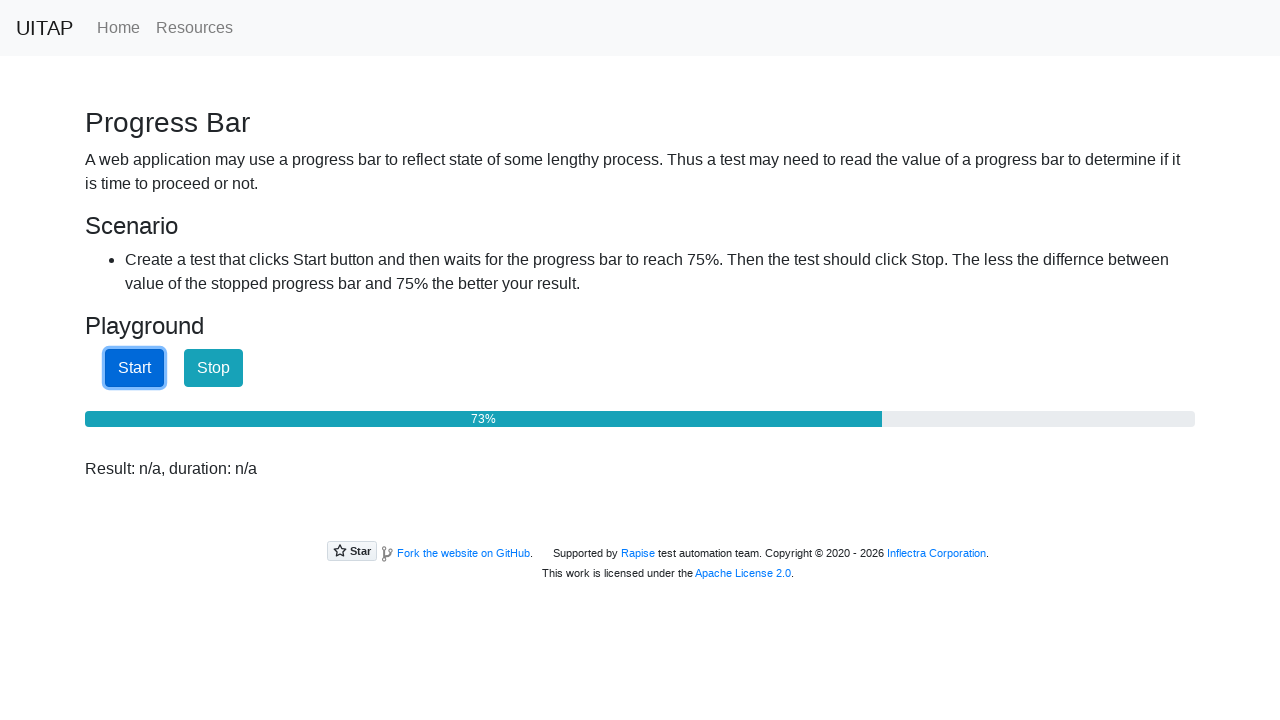

Clicked stop button to stop progress bar at (214, 368) on #stopButton
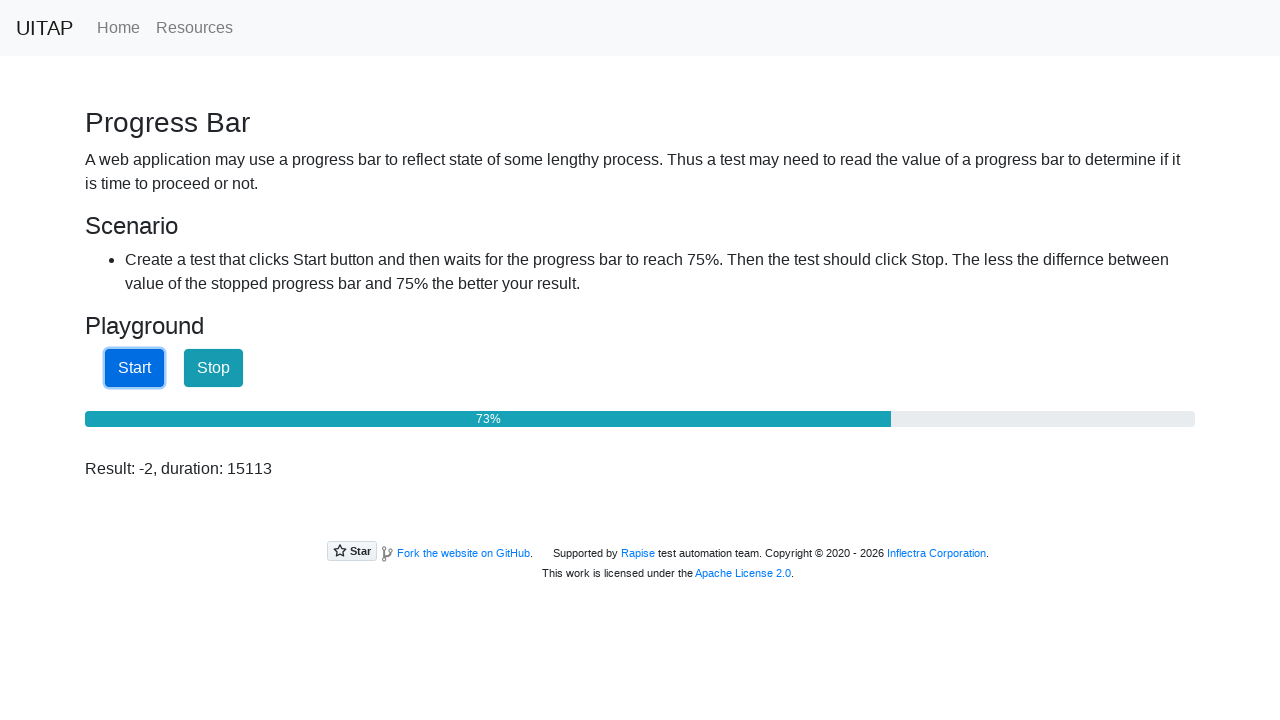

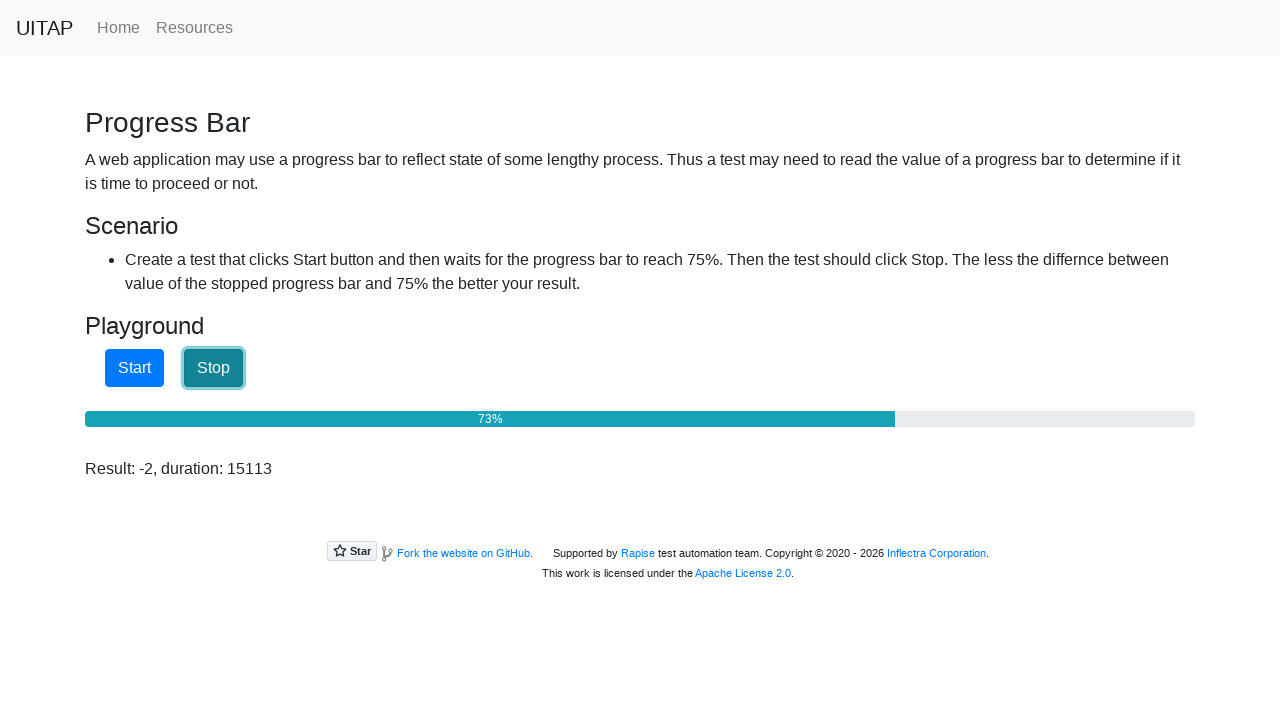